Tests password validation by entering a password that is too short

Starting URL: https://polovniautomobili.com/

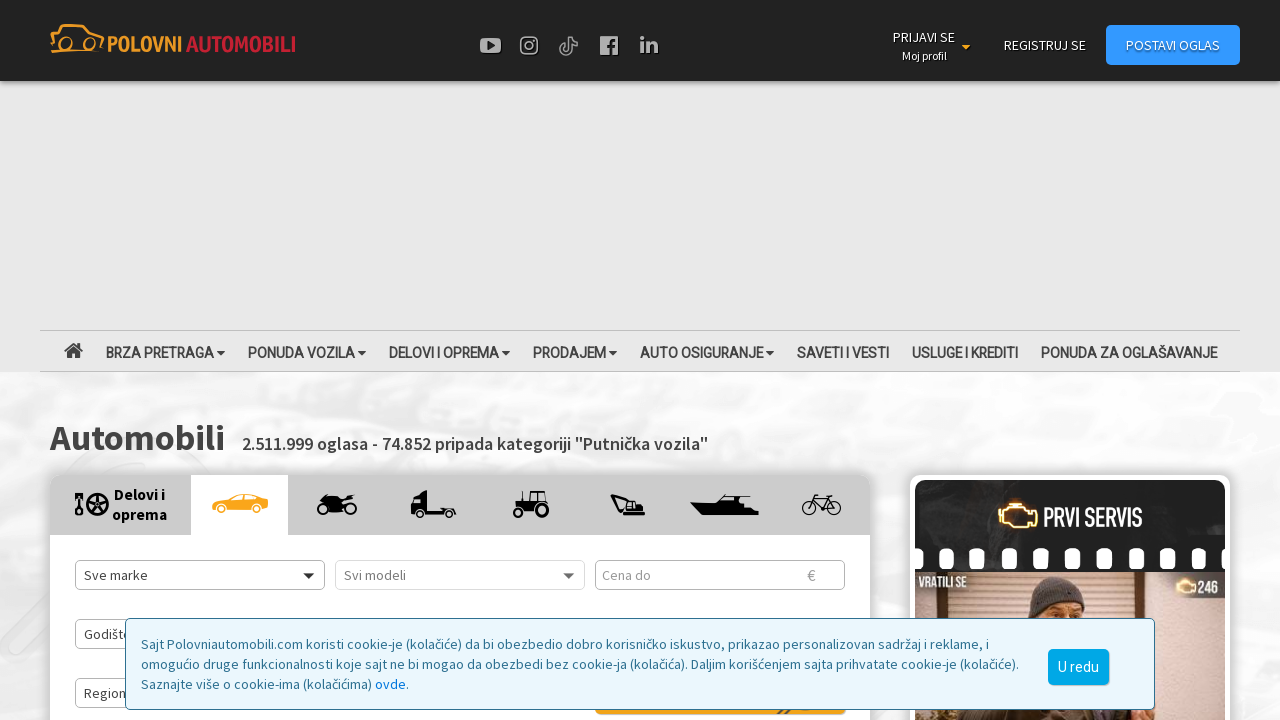

Hovered over registration link at (1045, 45) on a.top-menu-register[data-label='Registruj se']
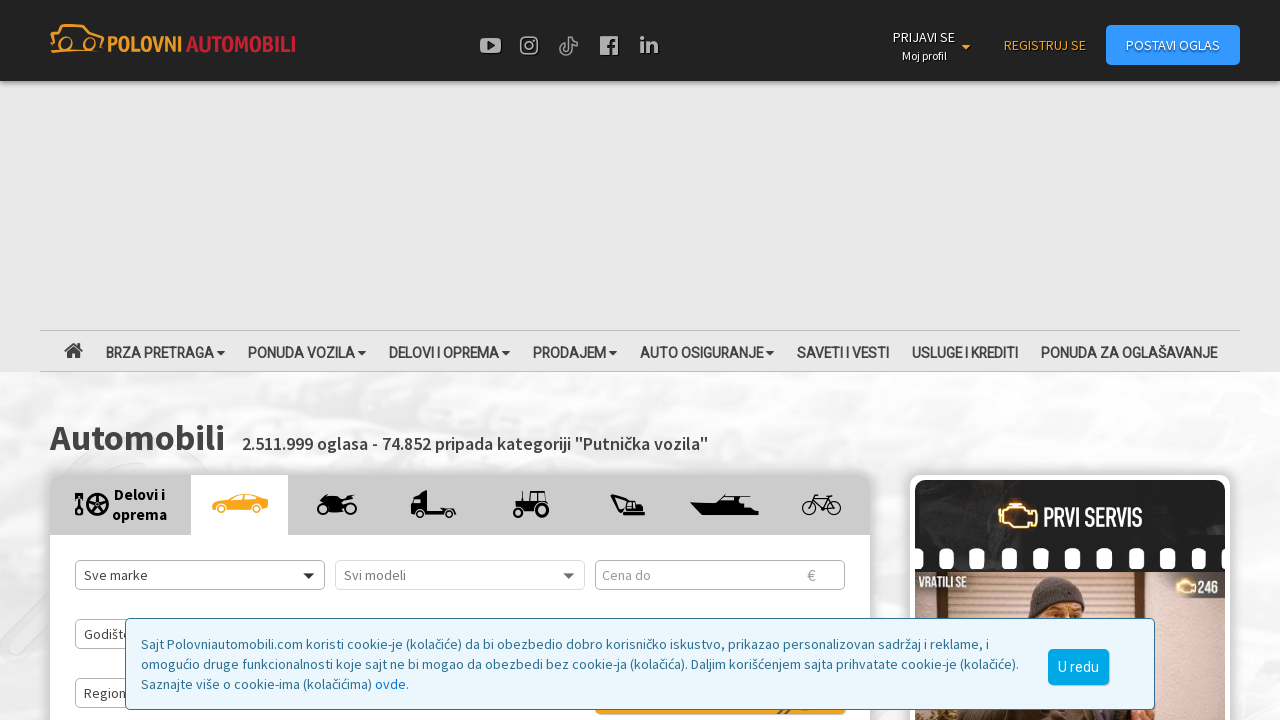

Clicked registration link at (1045, 45) on a.top-menu-register[data-label='Registruj se']
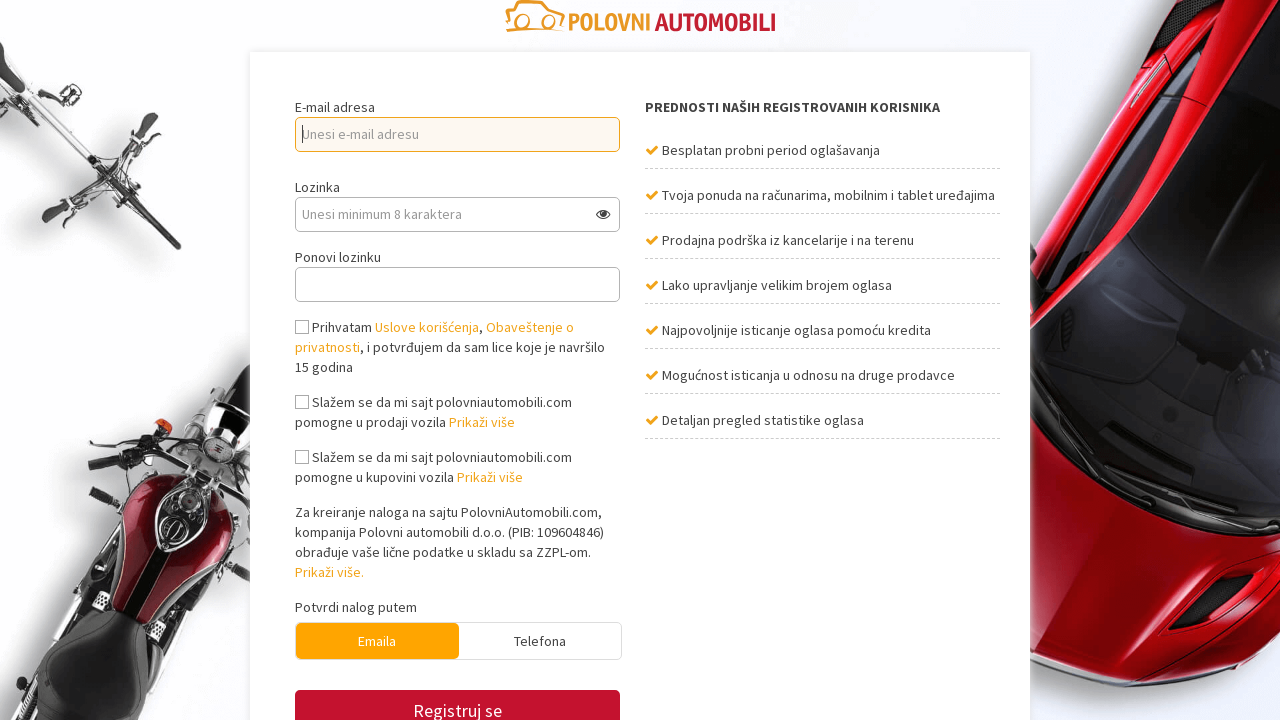

Email field loaded and ready
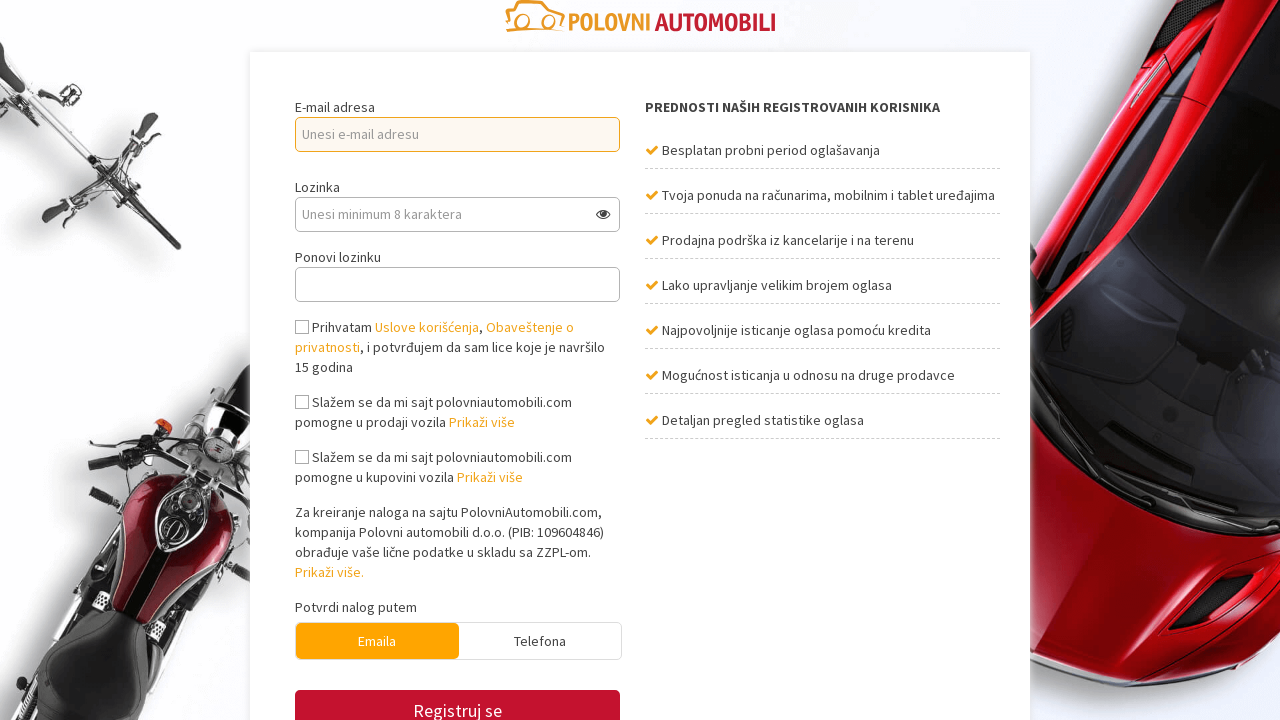

Filled email field with 'testuser589@example.com' on #email
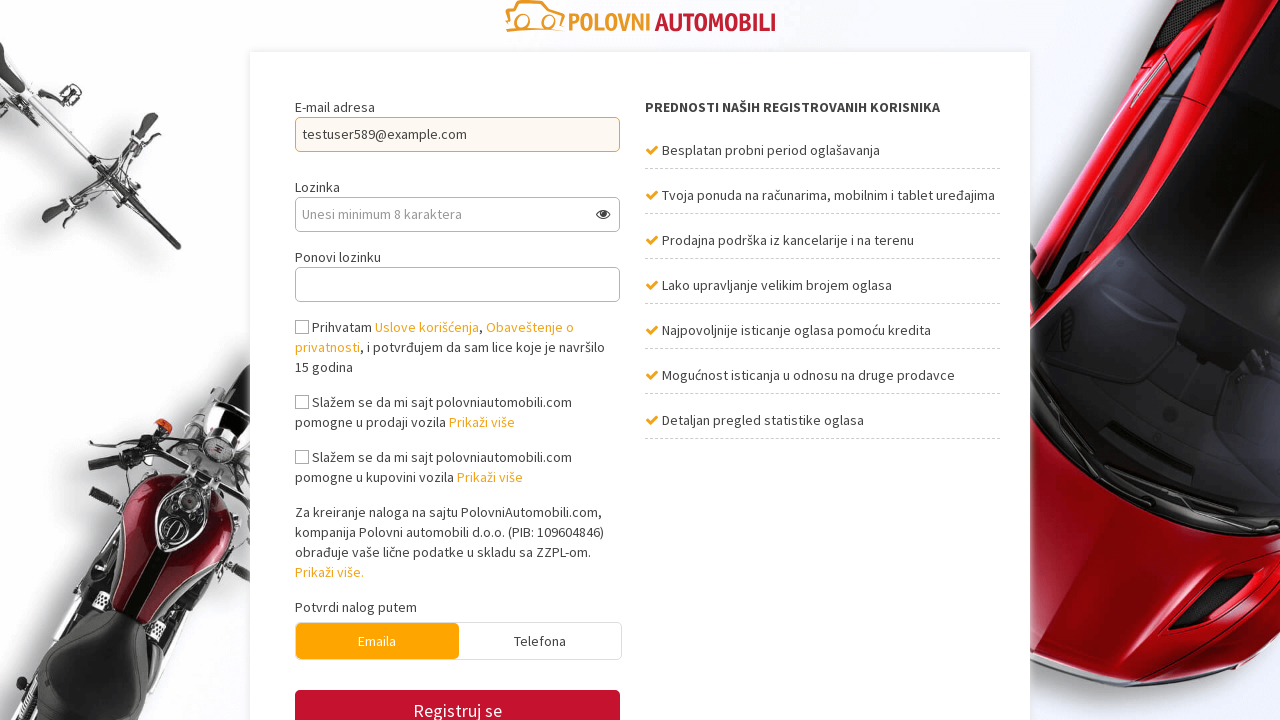

Filled first password field with short password 'Test' on #password_first
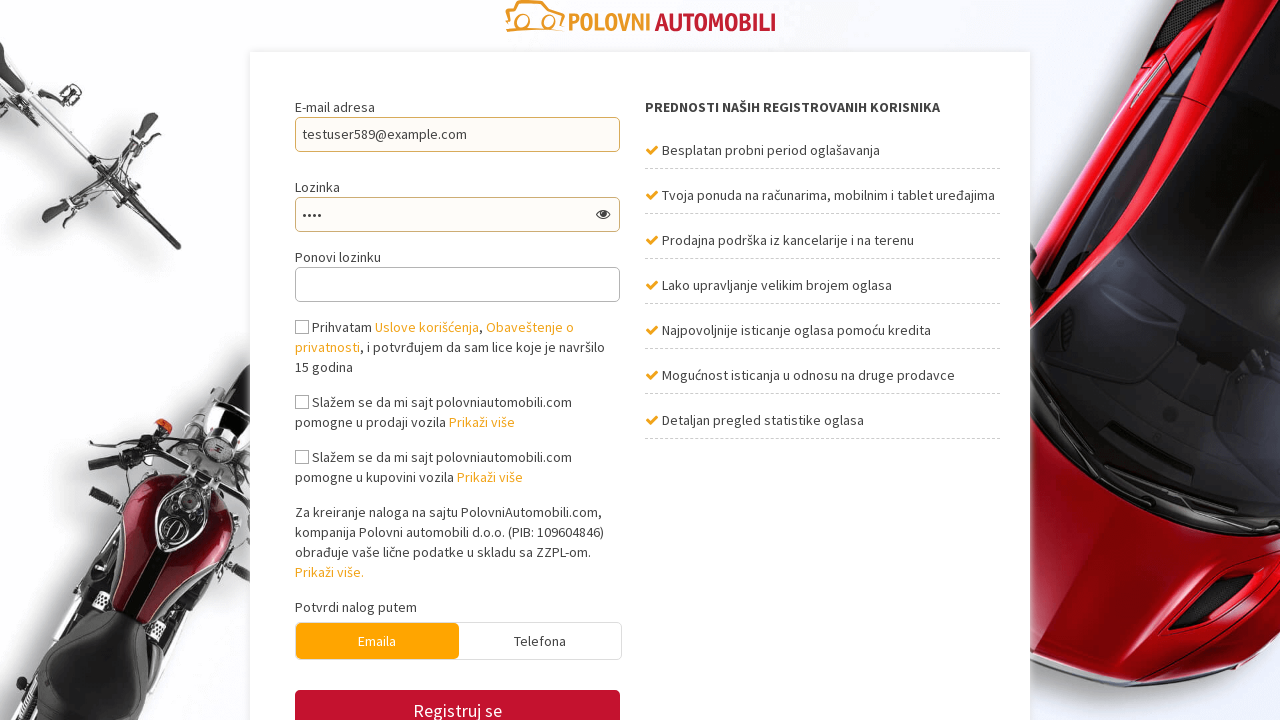

Filled second password field with short password 'Test' on #password_second
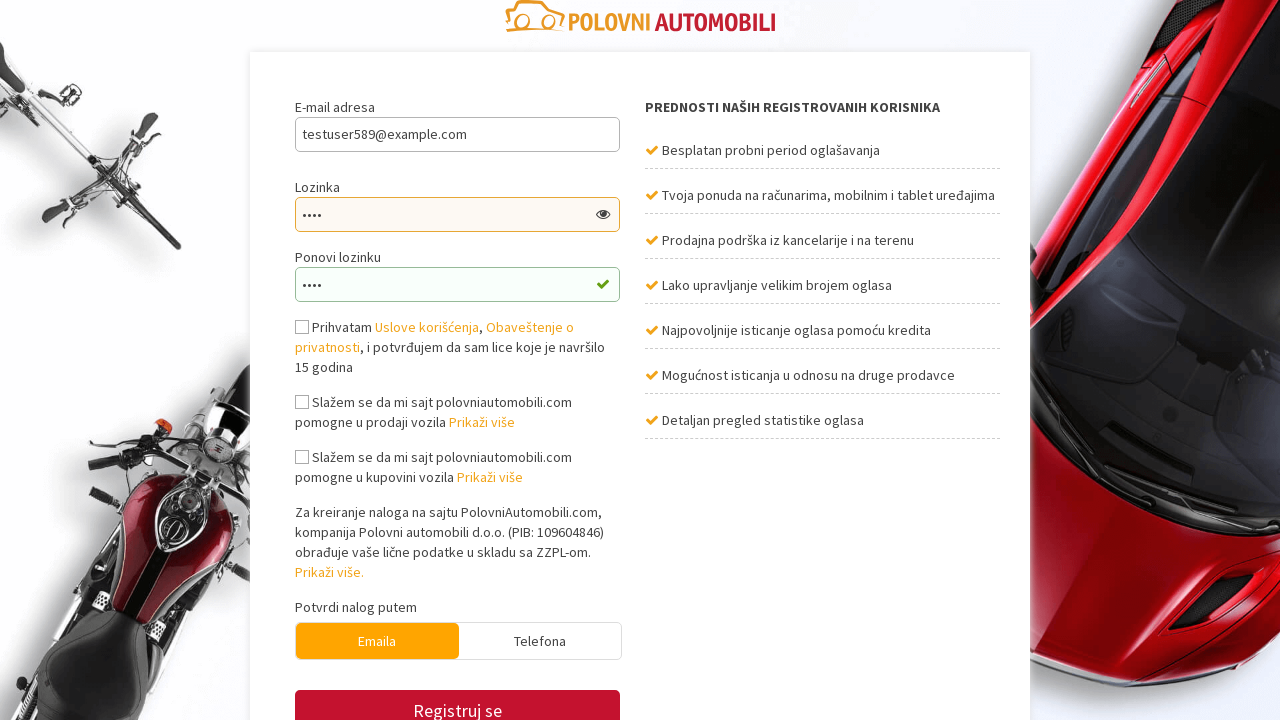

Checked terms of service checkbox at (302, 327) on #tos
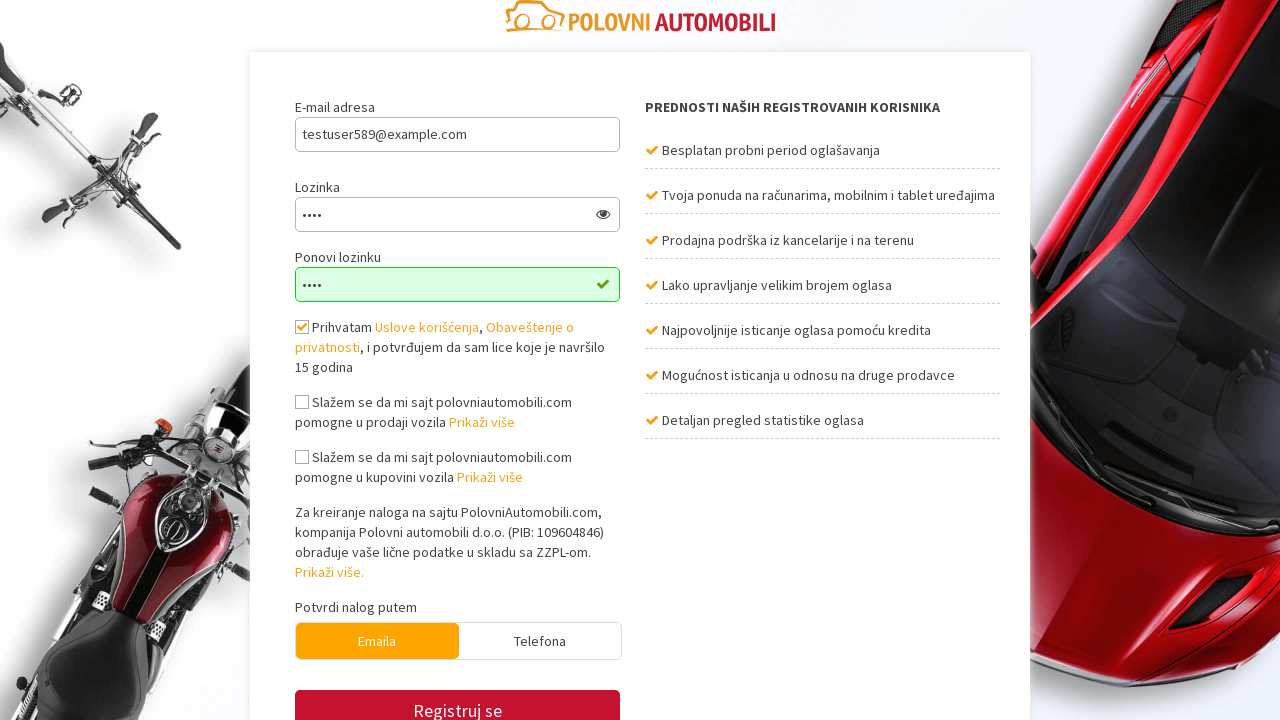

Checked easy sale consent checkbox at (302, 402) on #easySaleConsent
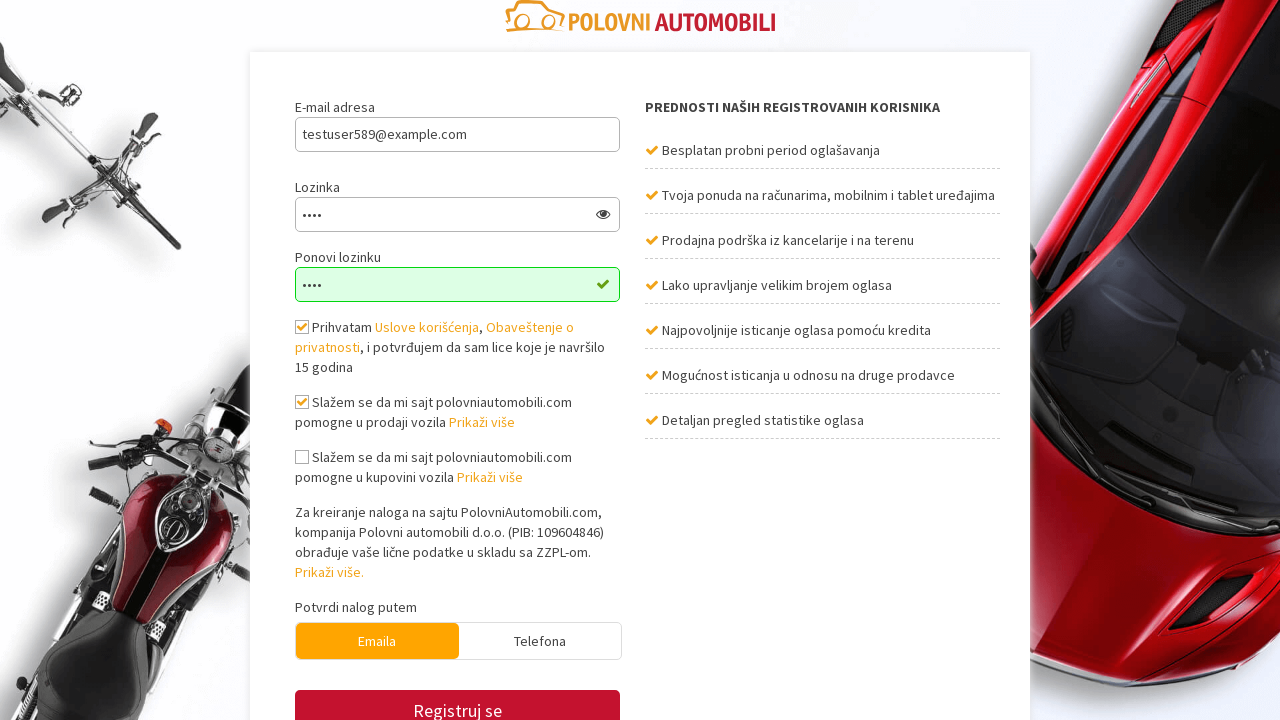

Checked easy buy consent checkbox at (302, 457) on #easyBuyConsent
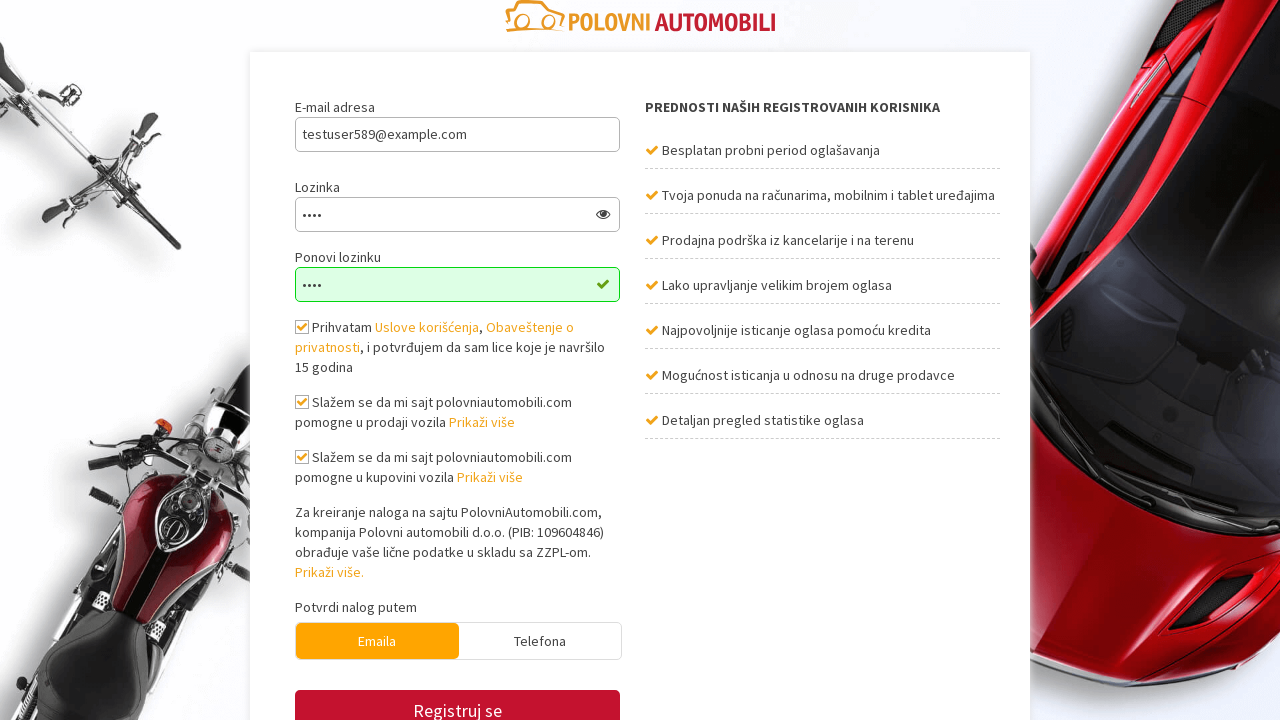

Clicked registration submit button at (458, 700) on button[name='login']
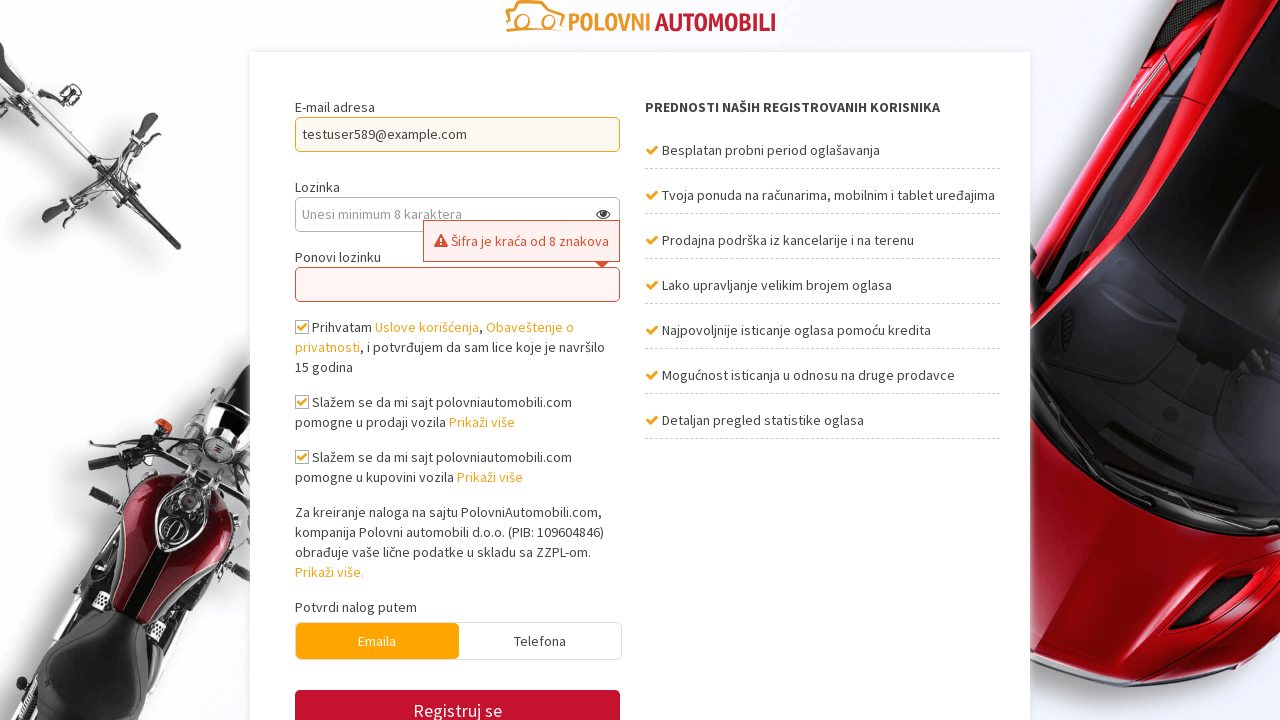

Password validation error message appeared
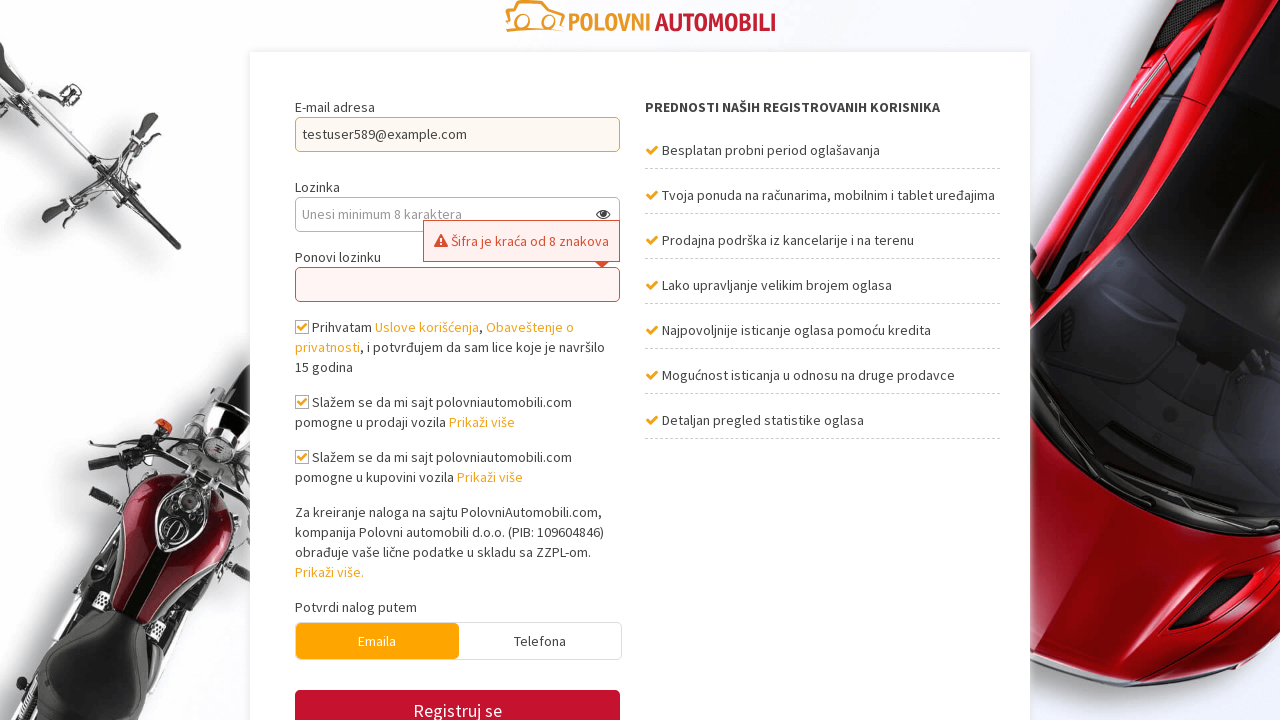

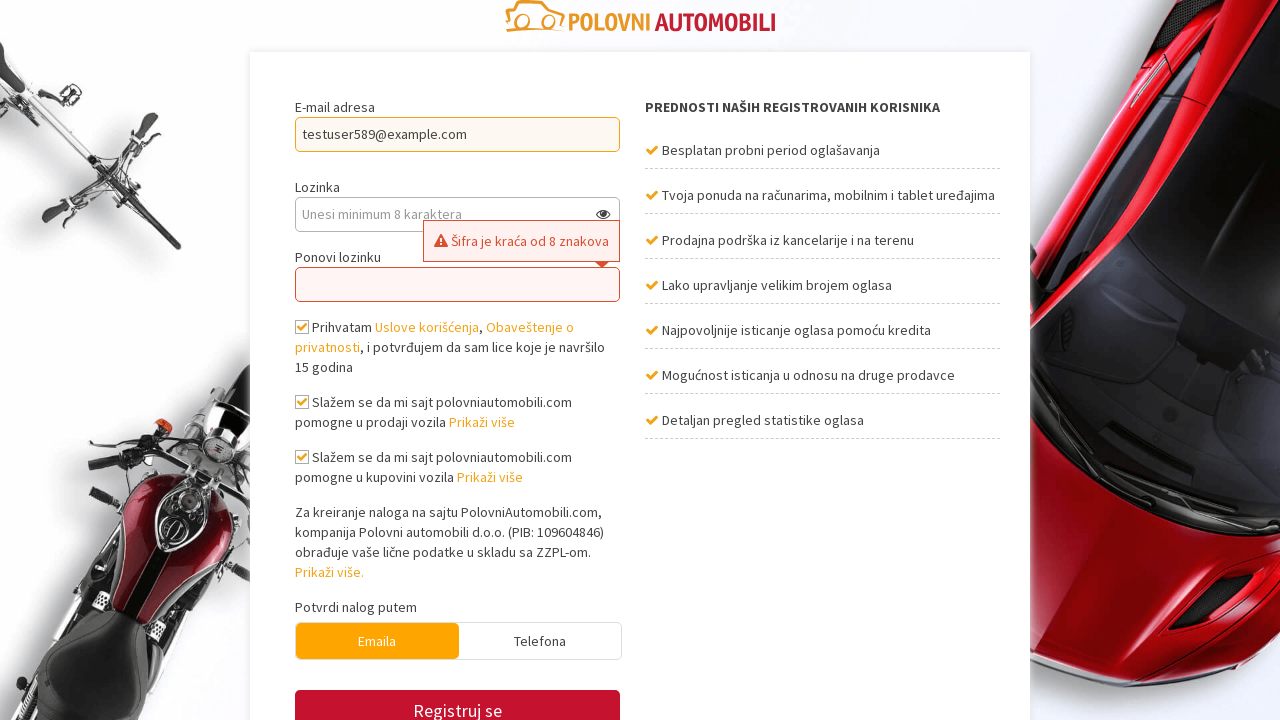